Tests that the home page loads and the Login button is clickable

Starting URL: https://www.saucedemo.com/

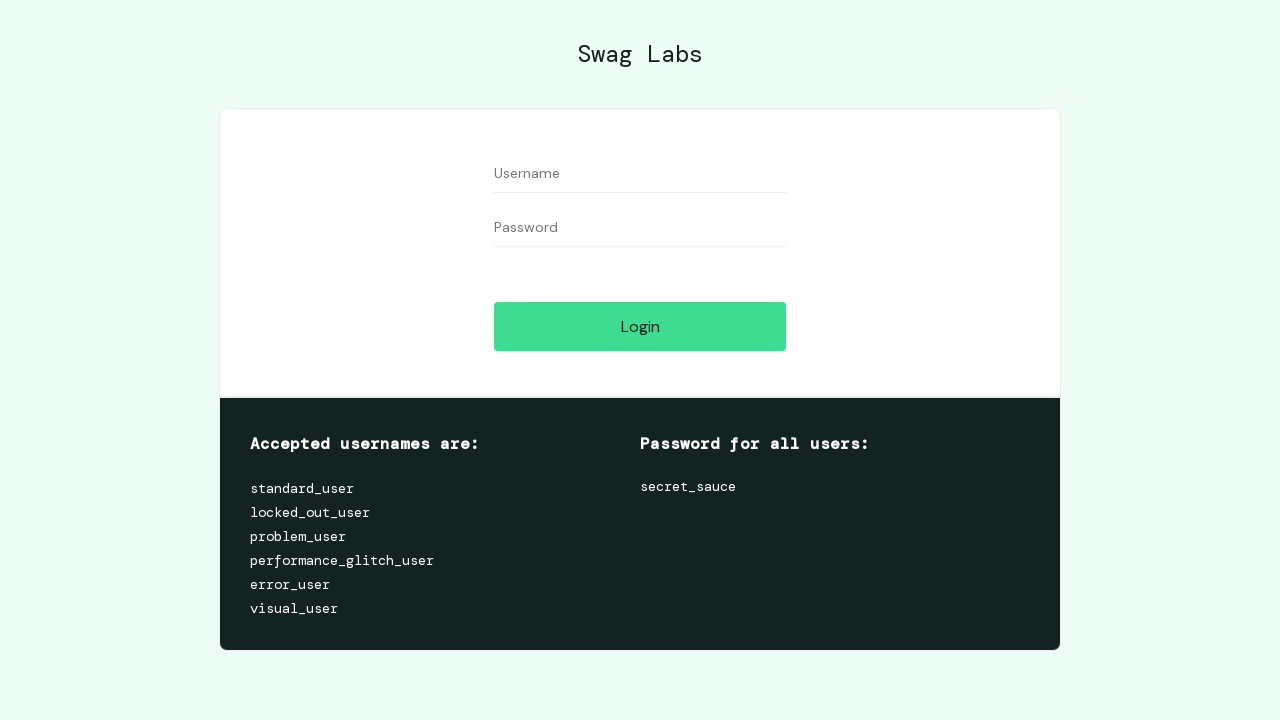

Navigated to Sauce Demo home page
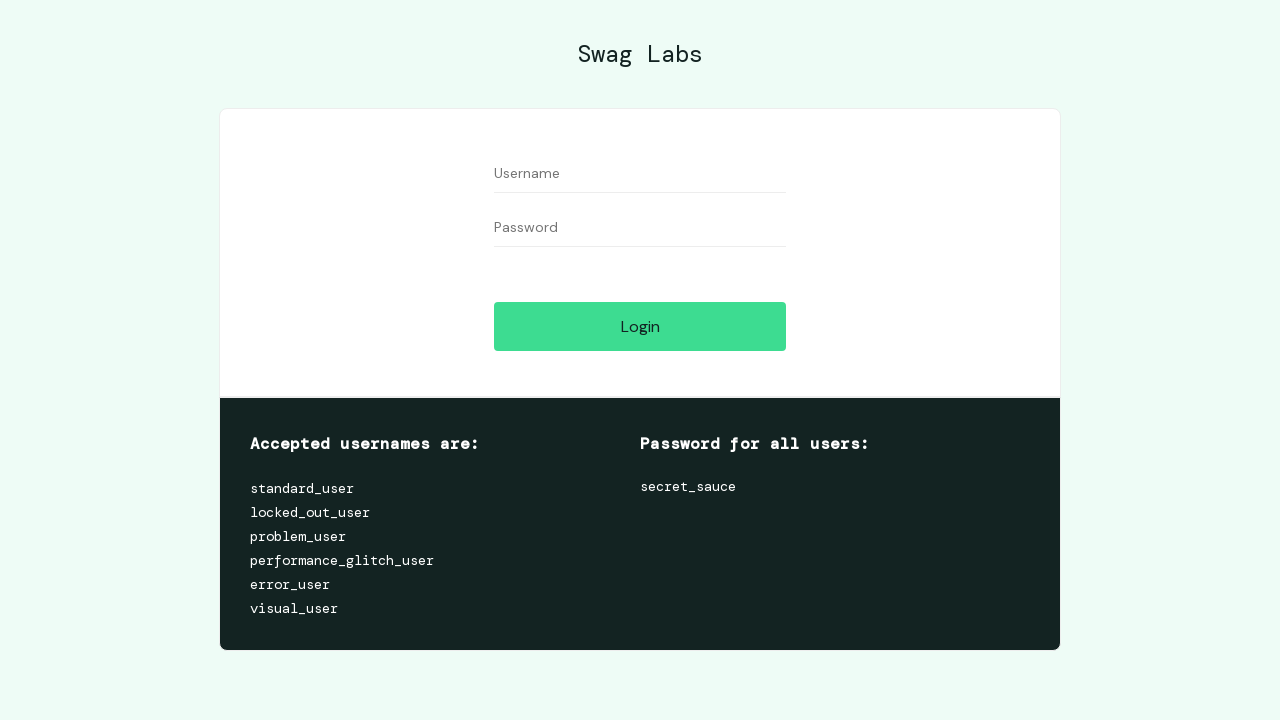

Home page fully loaded
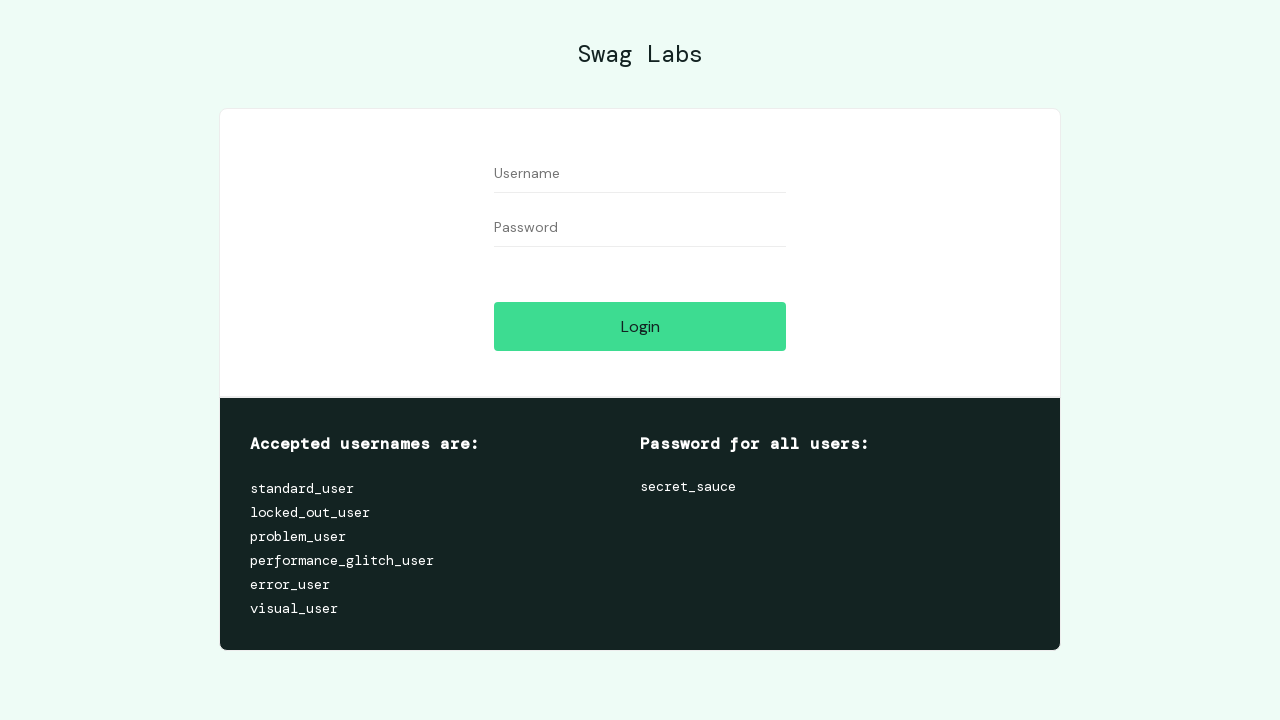

Clicked the Login button at (640, 326) on internal:text="Login"i
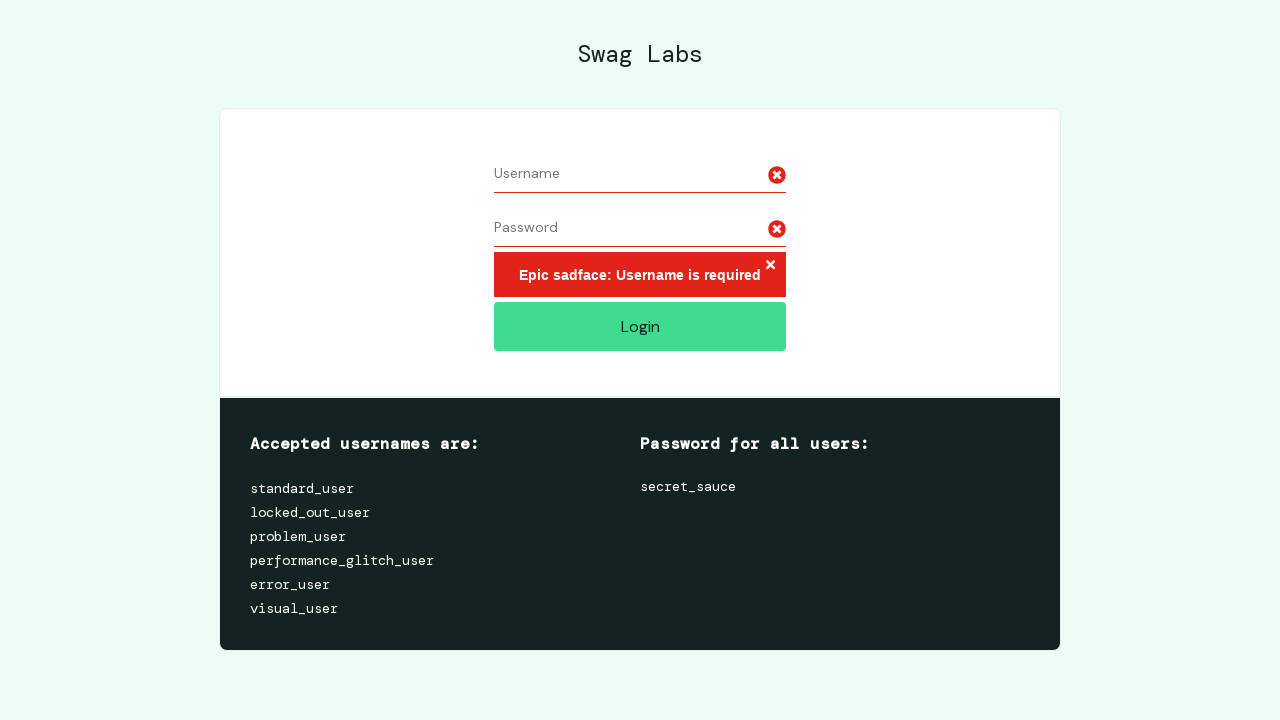

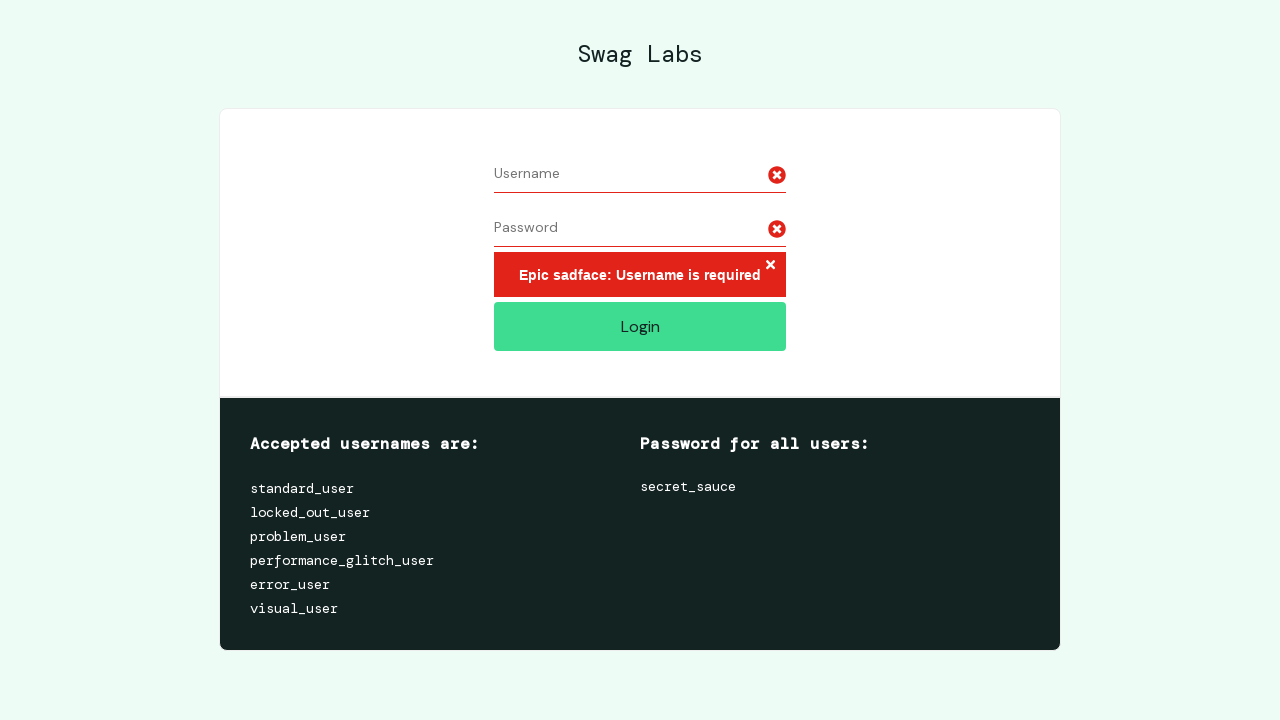